Tests revealing an input and typing into it using custom wait with retry logic

Starting URL: https://www.selenium.dev/selenium/web/dynamic.html

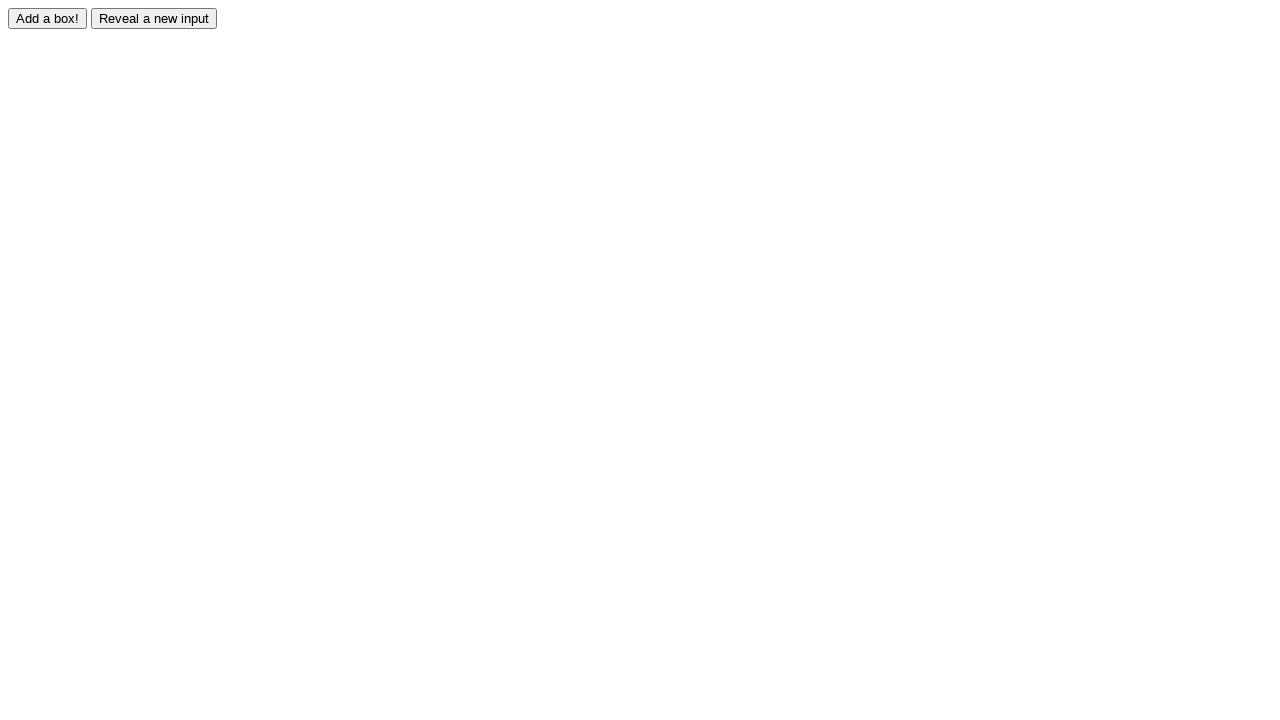

Clicked reveal button to display hidden input at (154, 18) on #reveal
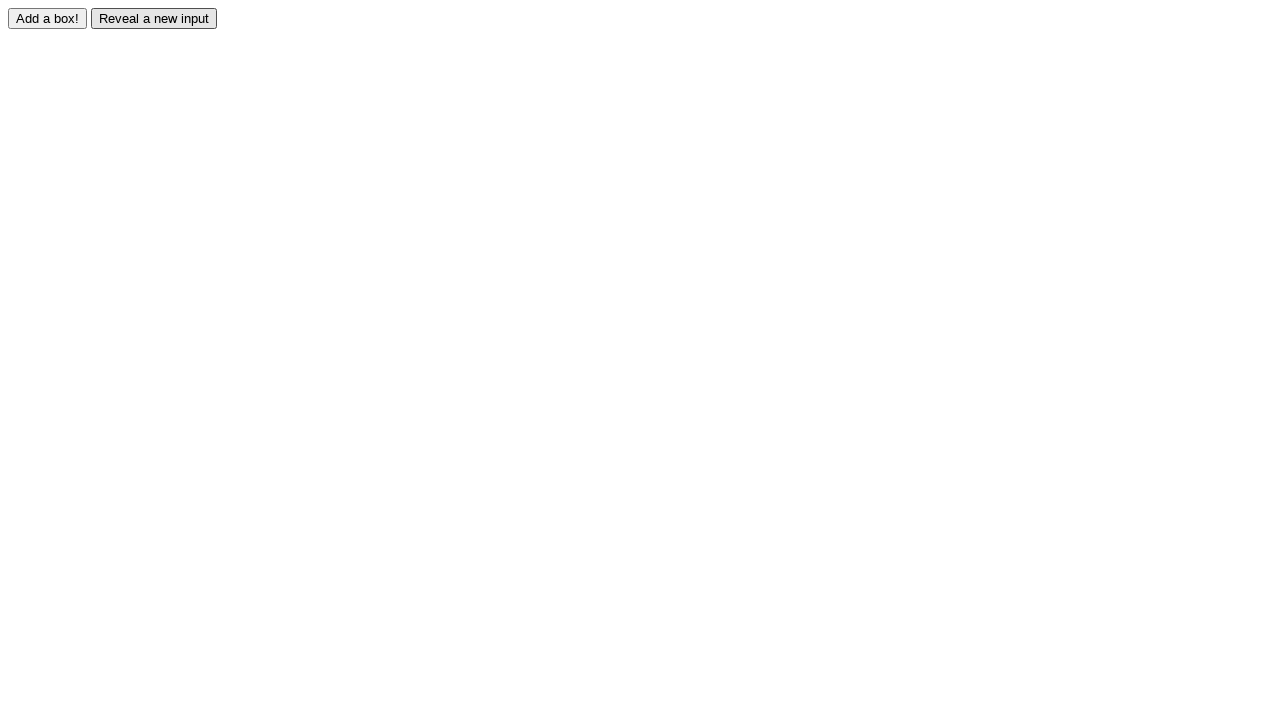

Waited for revealed input to become visible
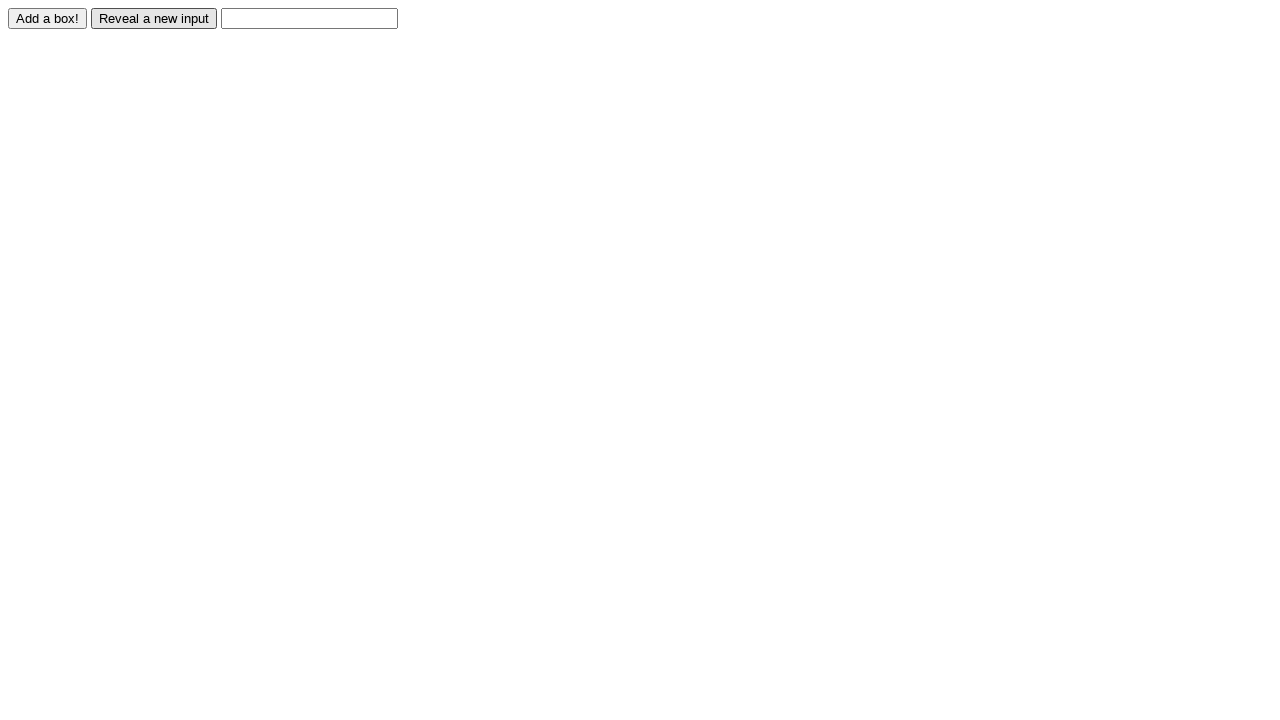

Filled revealed input with text 'Displayed' on #revealed
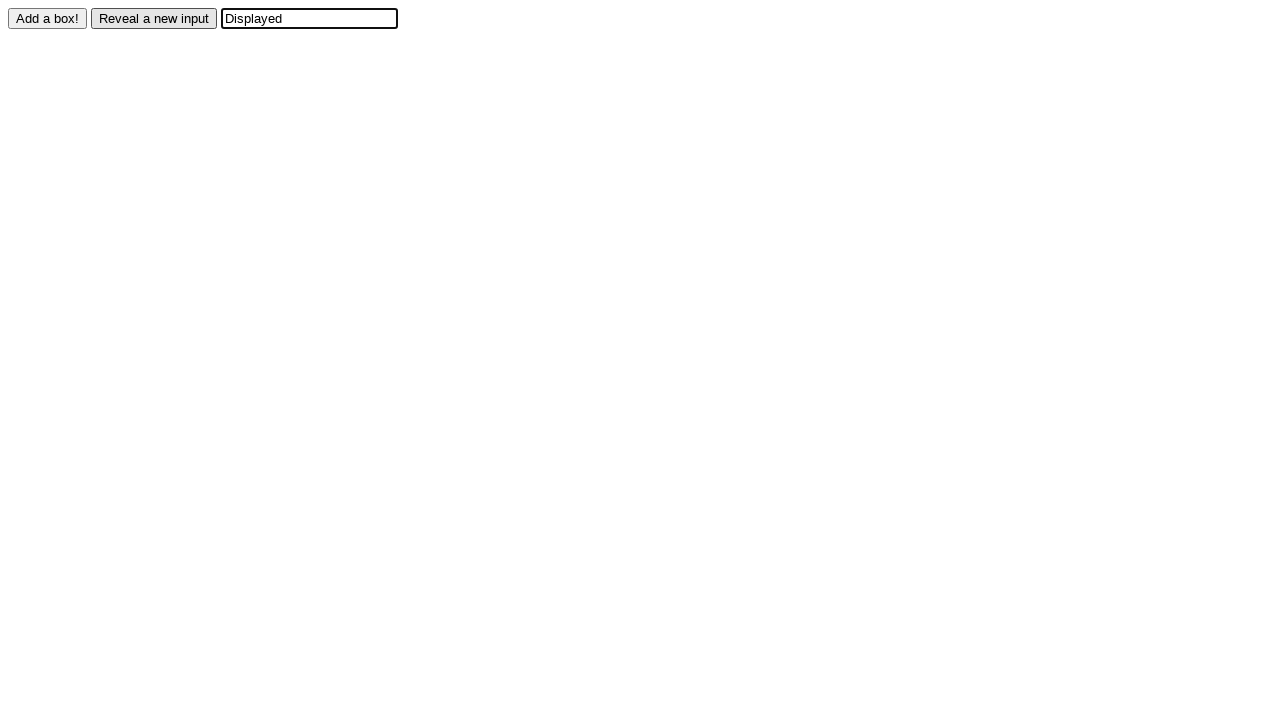

Located the revealed input element
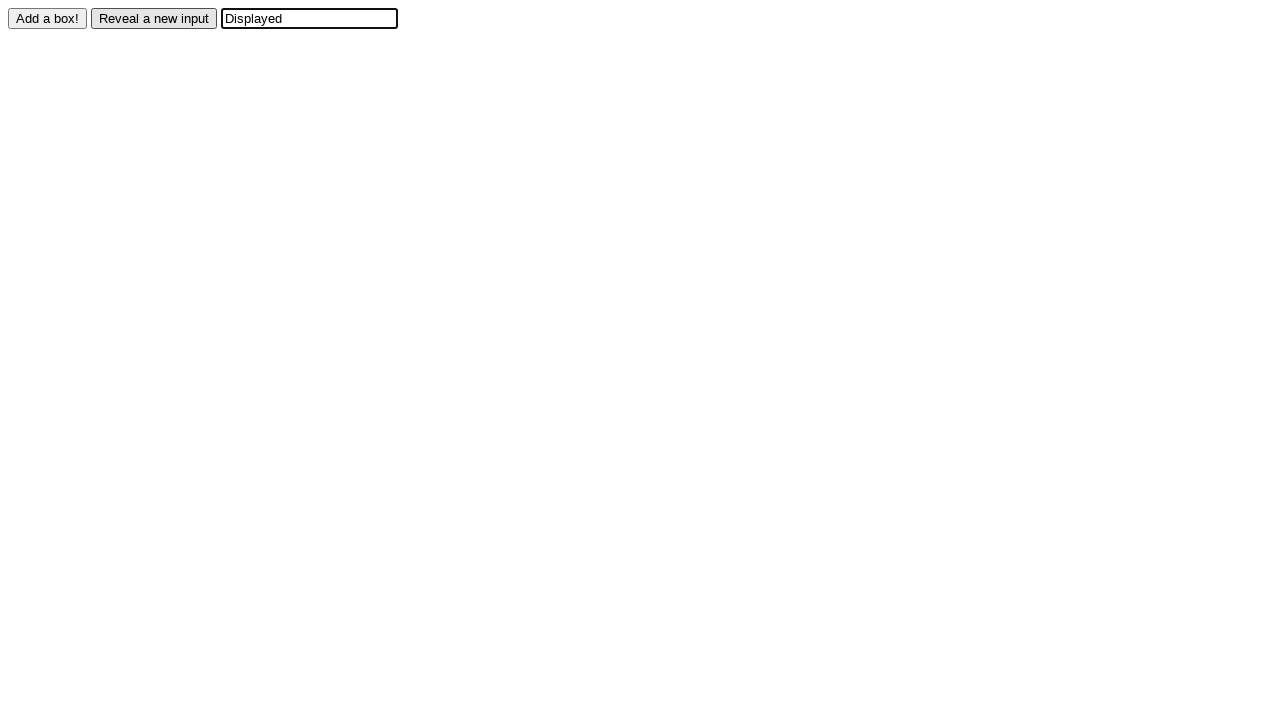

Verified revealed element is an input tag
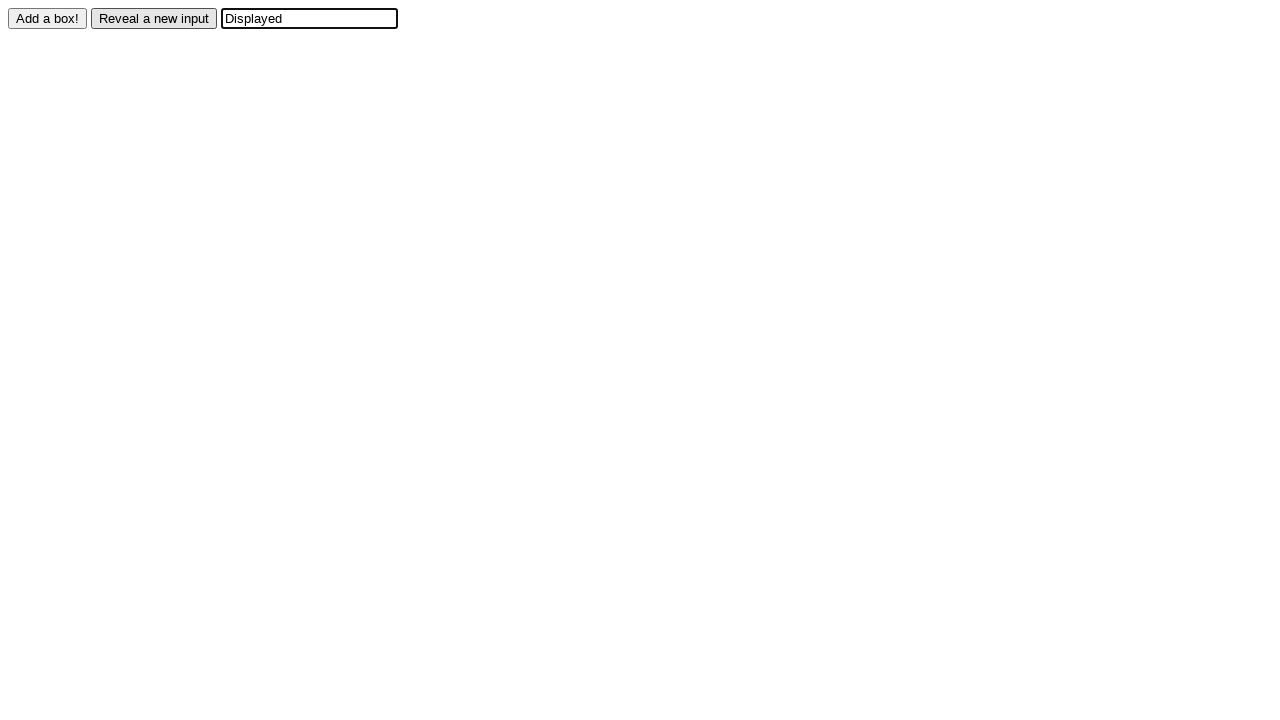

Verified input value equals 'Displayed'
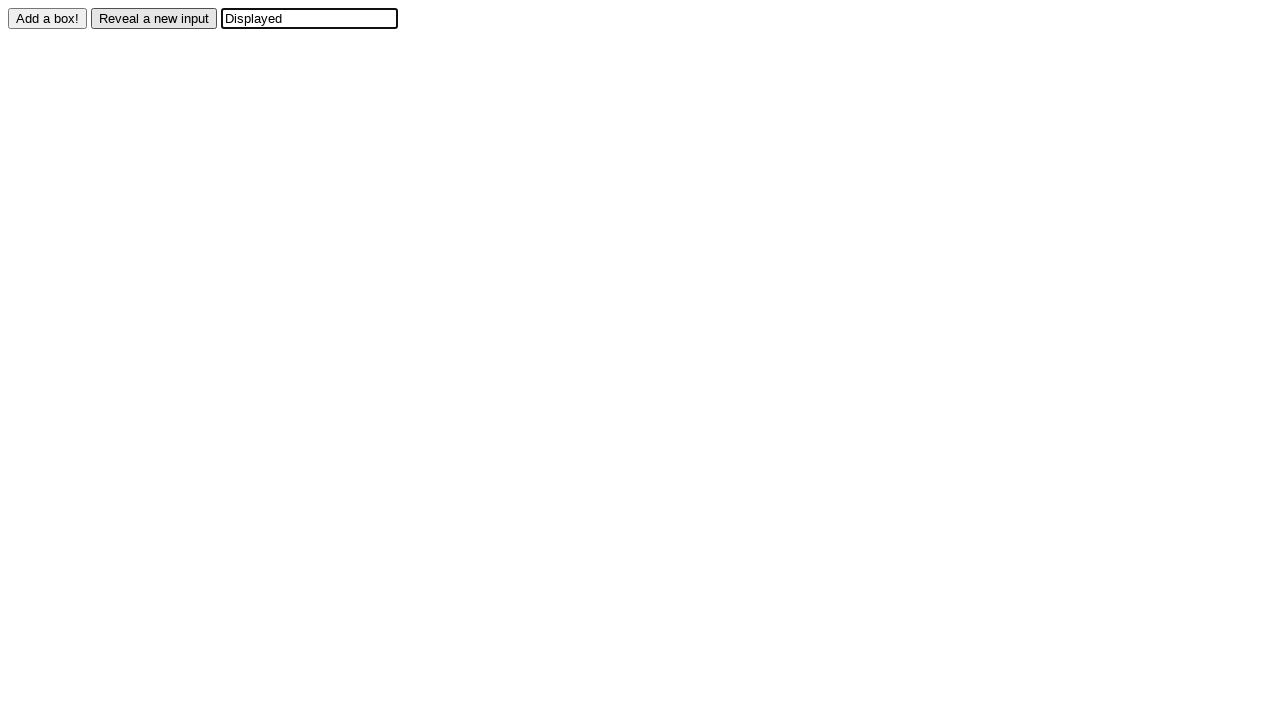

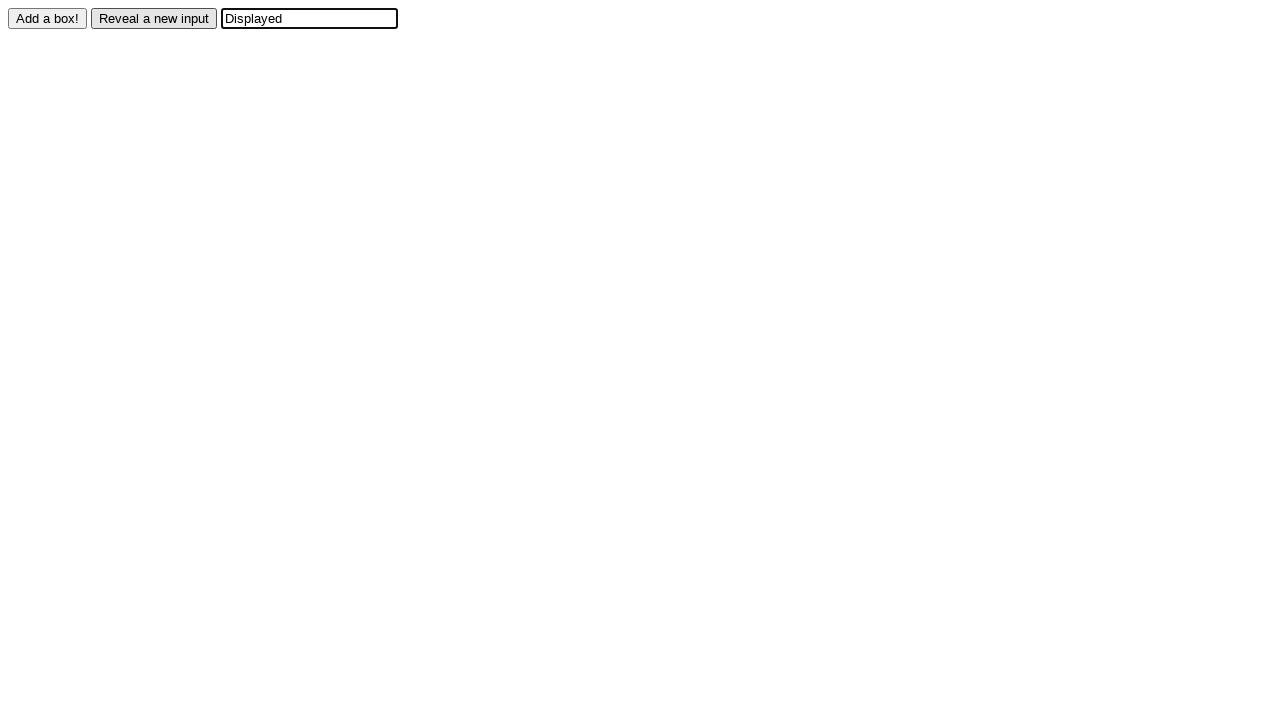